Navigates to the WP Pilot TV page

Starting URL: https://pilot.wp.pl/tv/

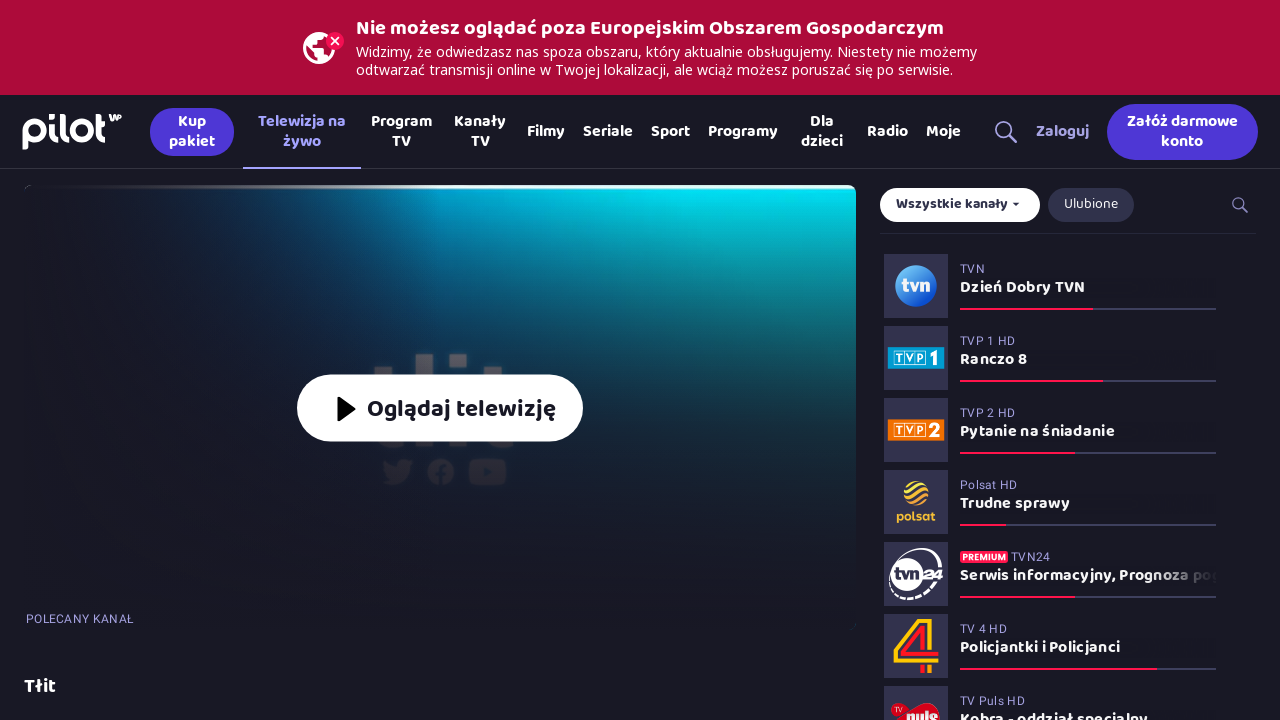

Navigated to WP Pilot TV page at https://pilot.wp.pl/tv/
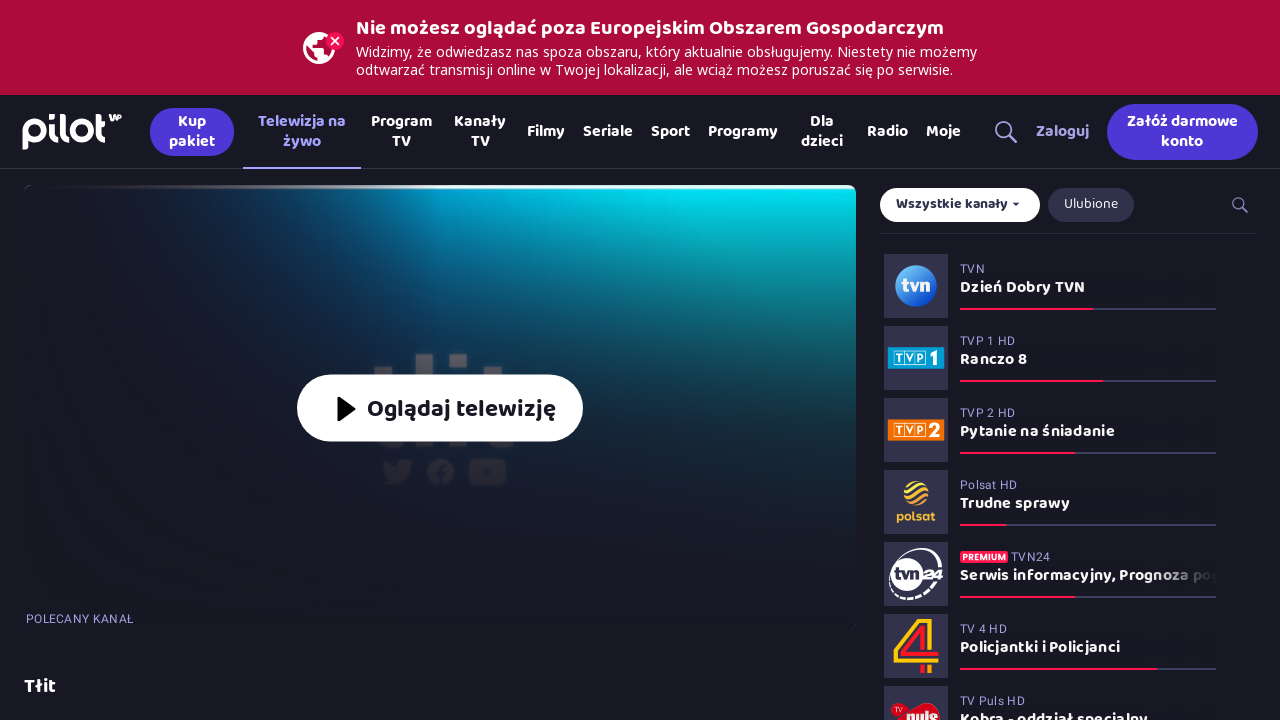

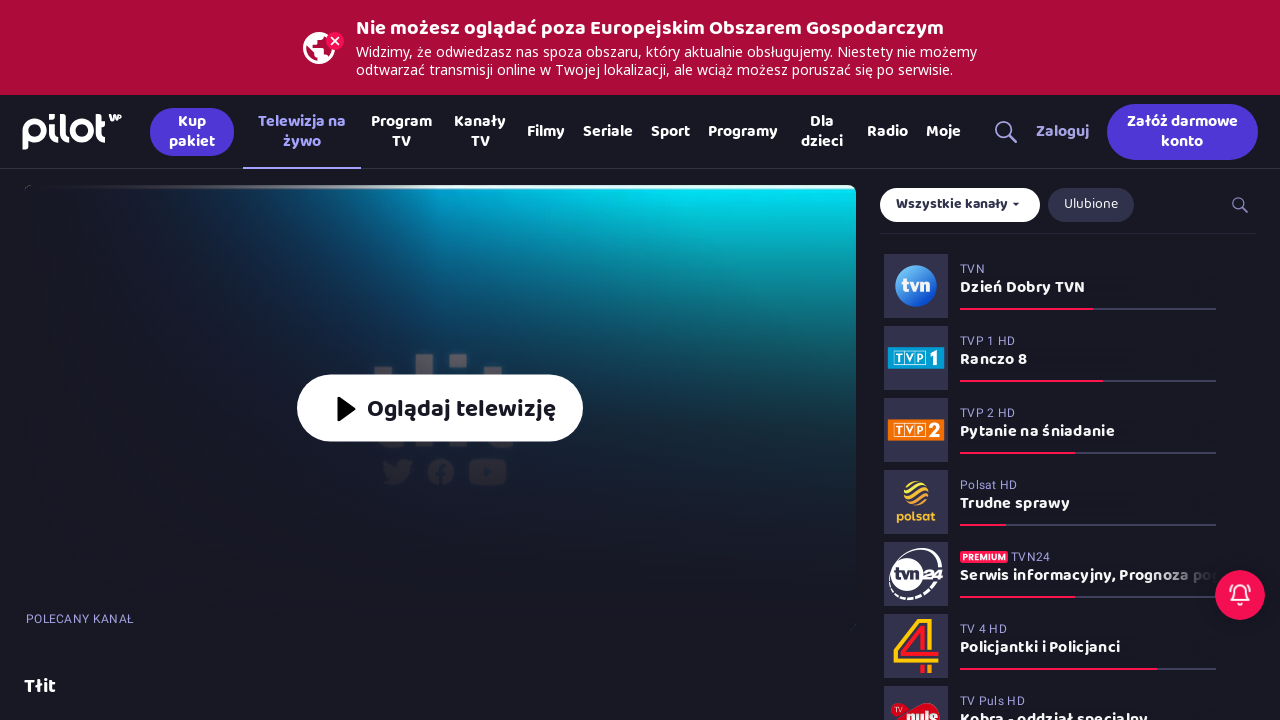